Demonstrates browser navigation by navigating back, forward, and refreshing the page on an API documentation site

Starting URL: http://coop.apps.symfonycasts.com/api

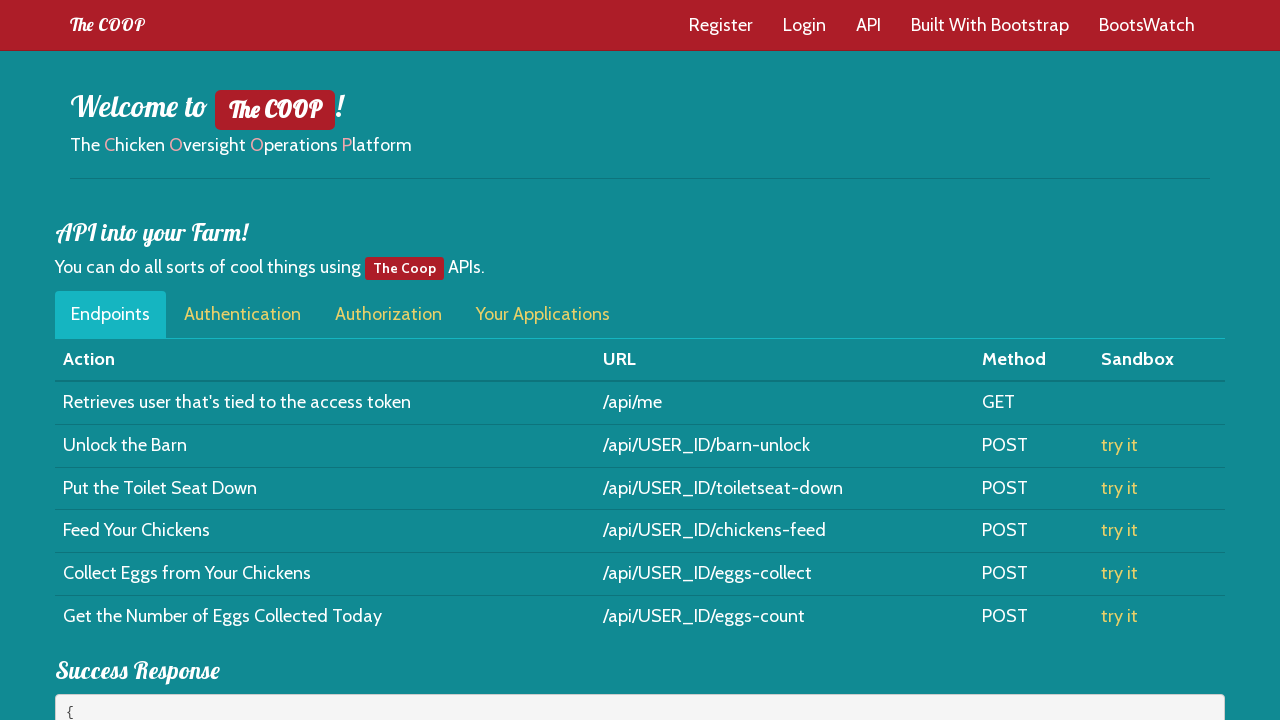

Navigated back in browser history
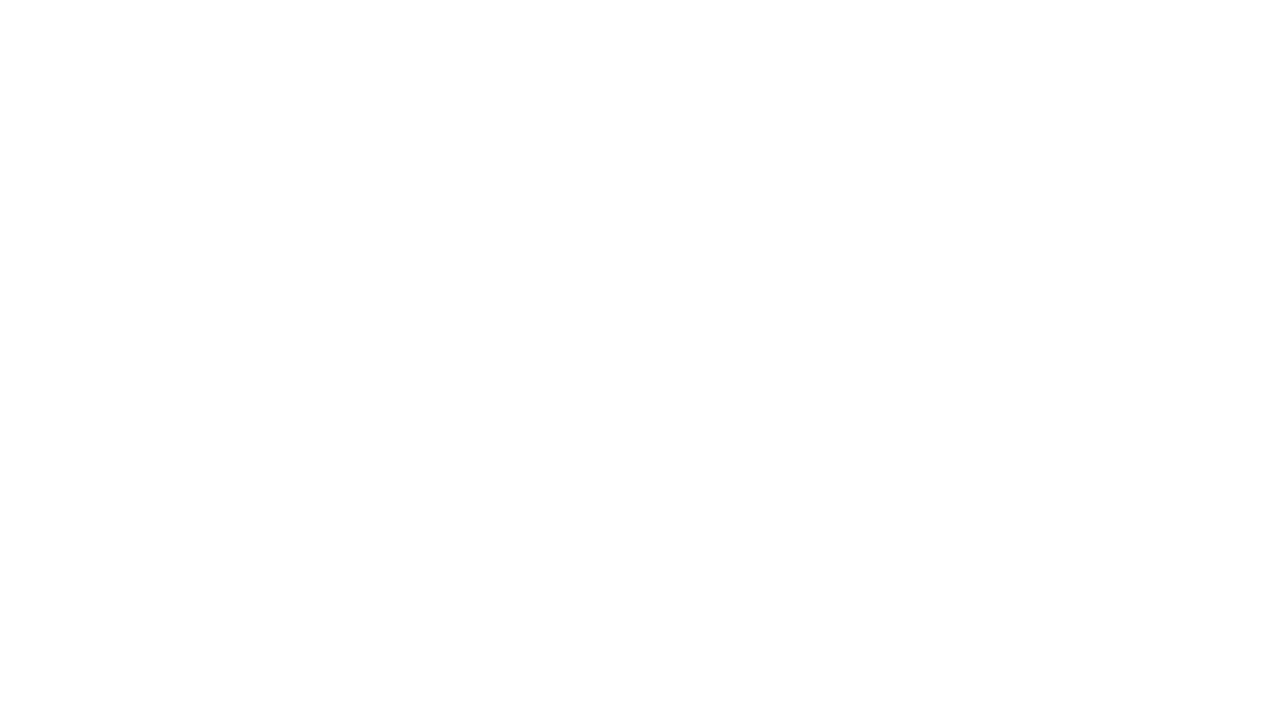

Page loaded after navigating back
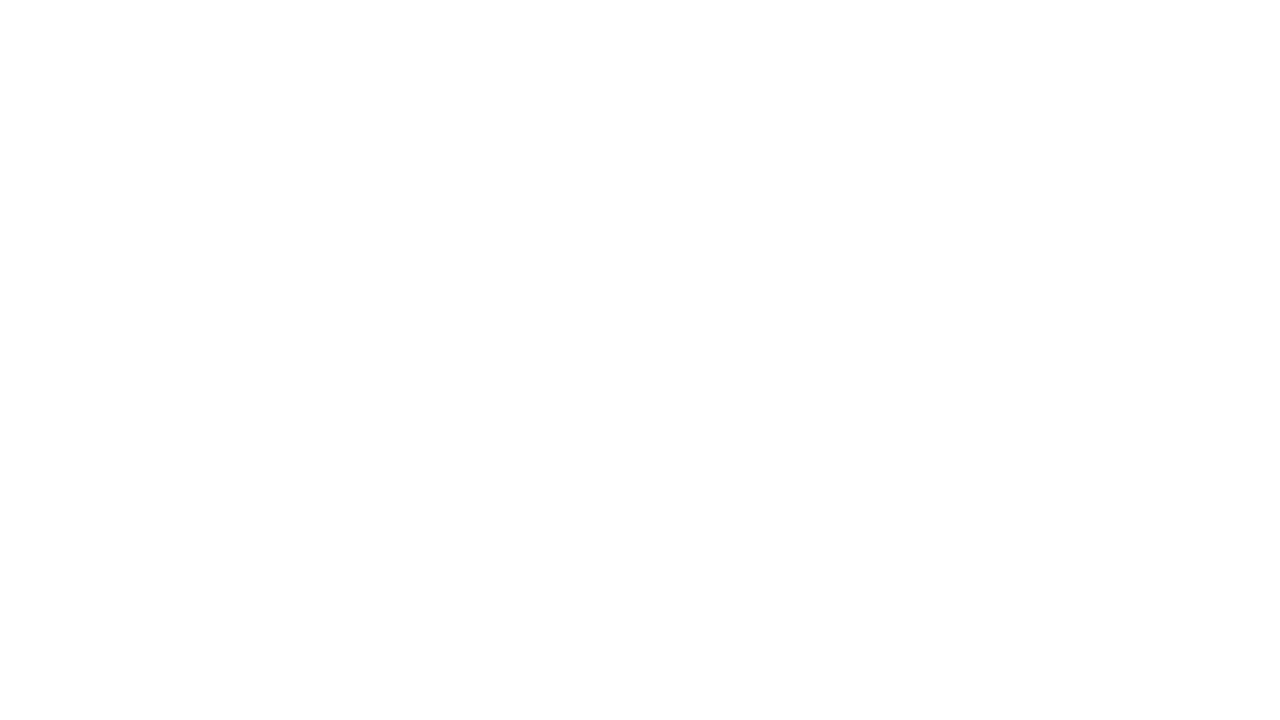

Navigated forward in browser history
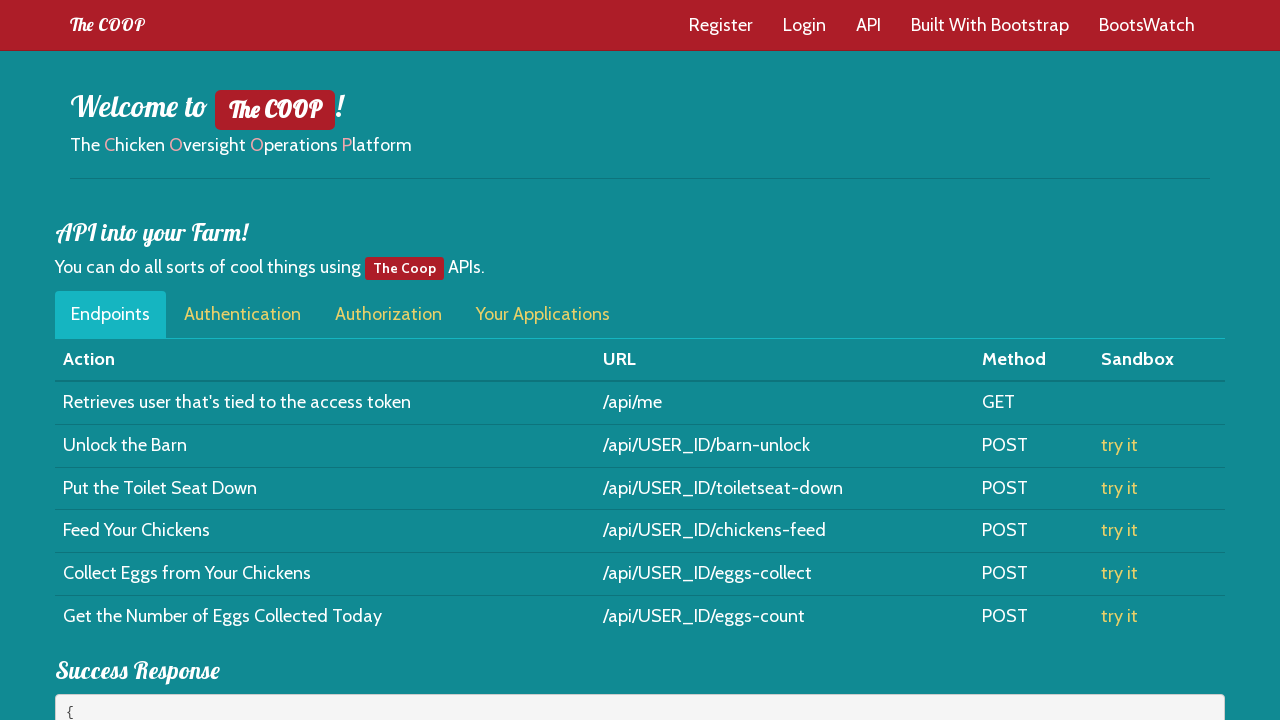

Page loaded after navigating forward
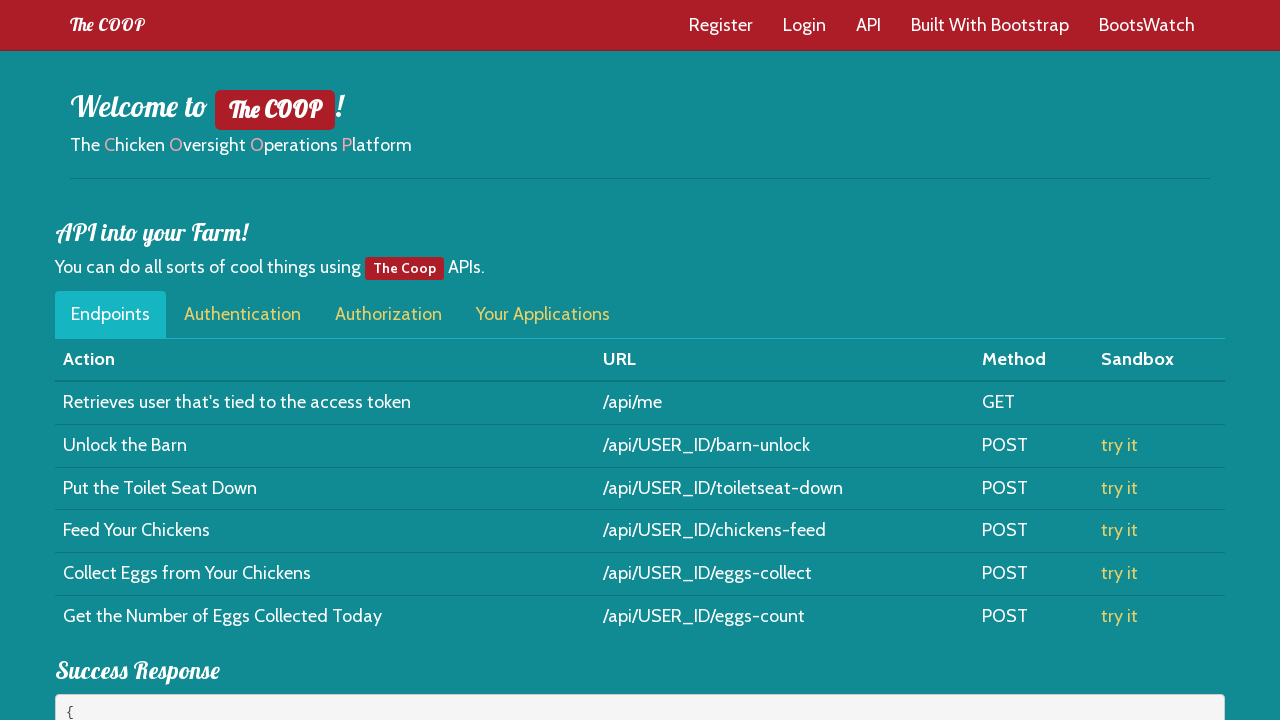

Refreshed the current page
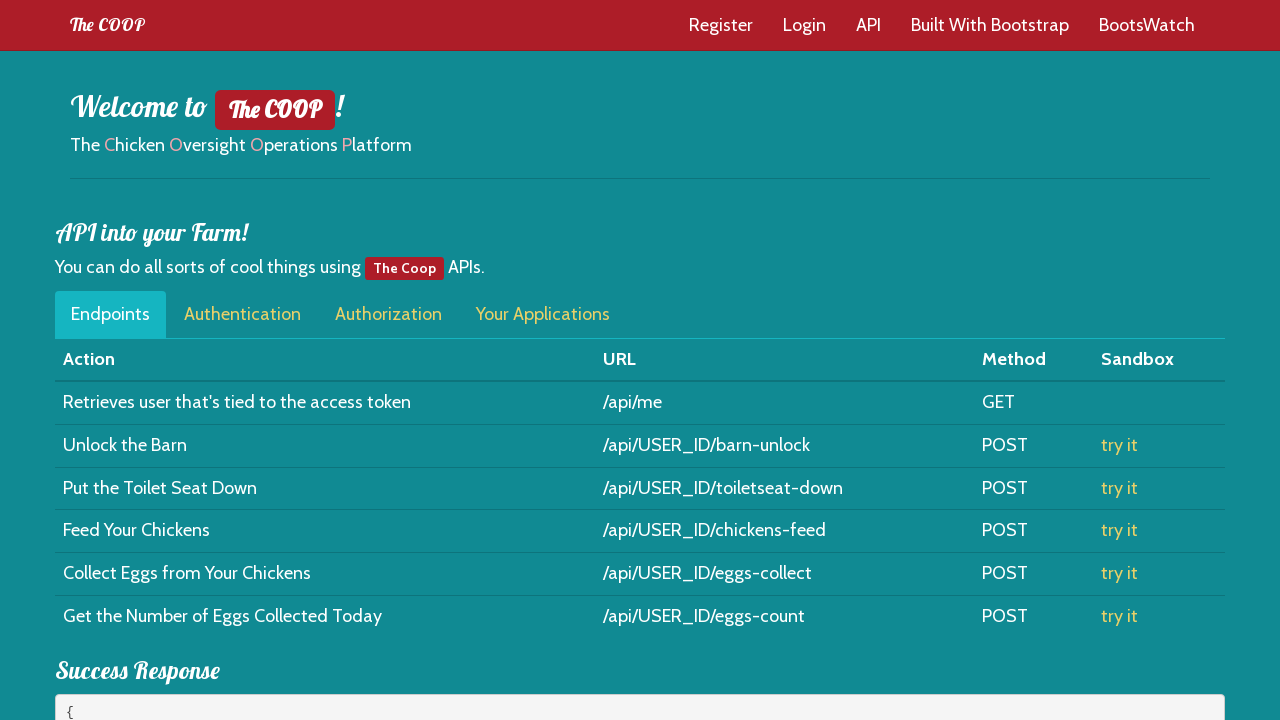

Page loaded after refresh
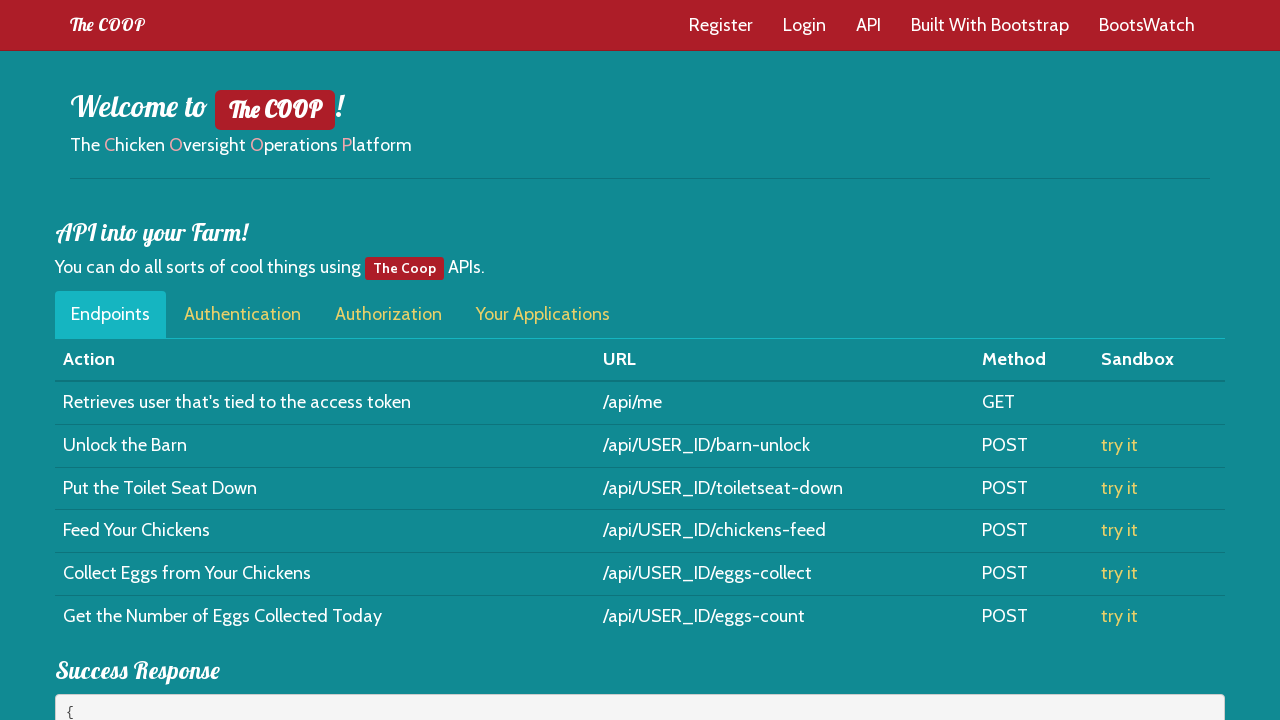

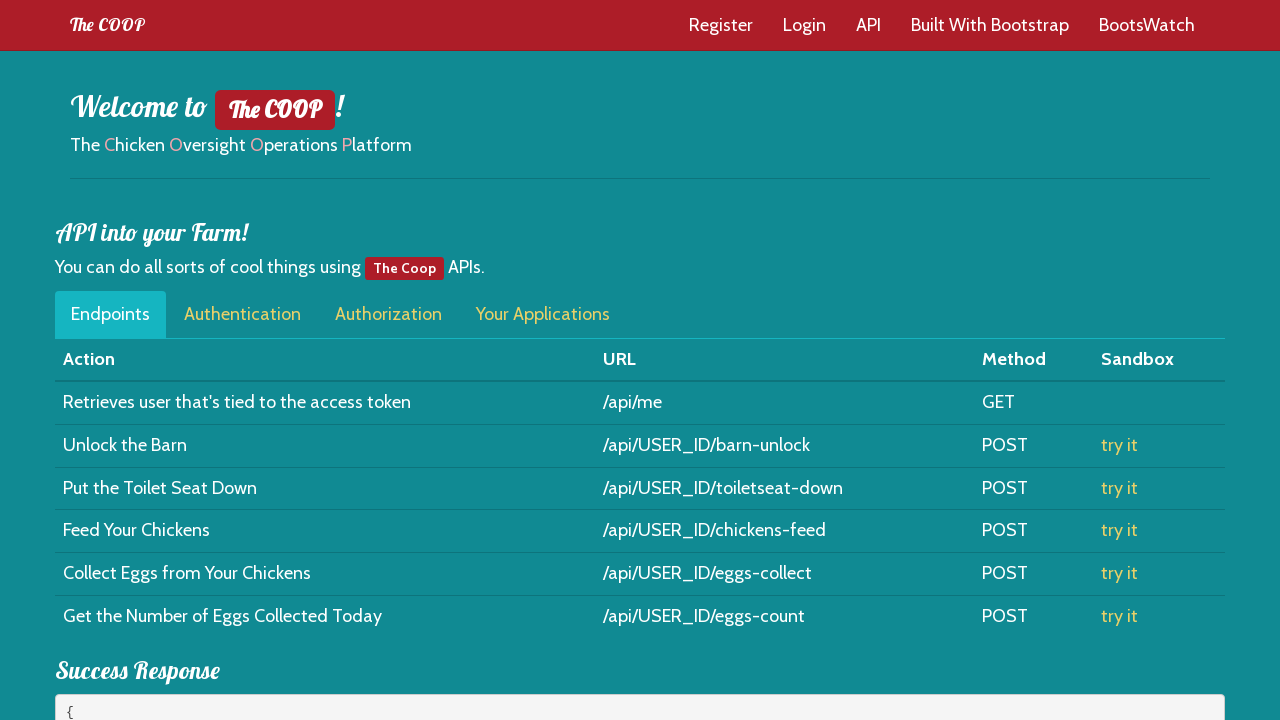